Tests a form by filling in header, make, OAI, and name fields, submitting the form, and then clearing it

Starting URL: https://devmountain-qa.github.io/enter-wanted/1.4_Assignment/index.html

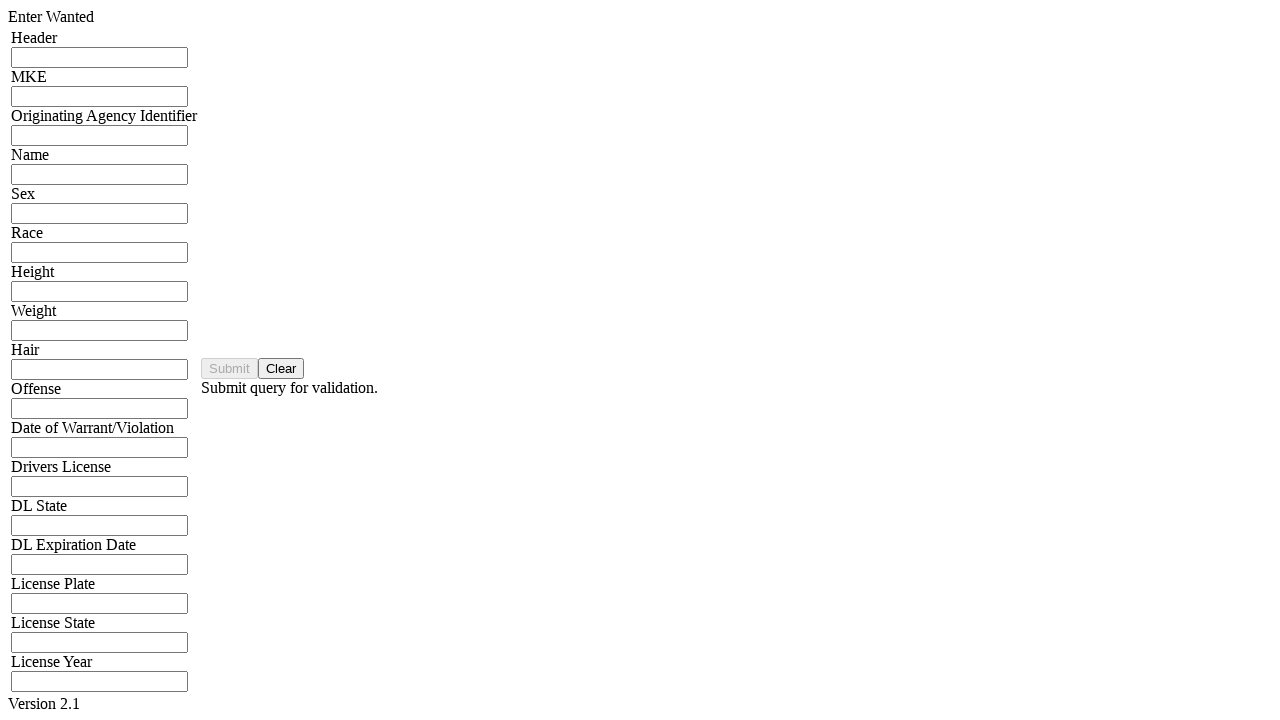

Filled header input field with 'Test Header' on input[name="hdrInput"]
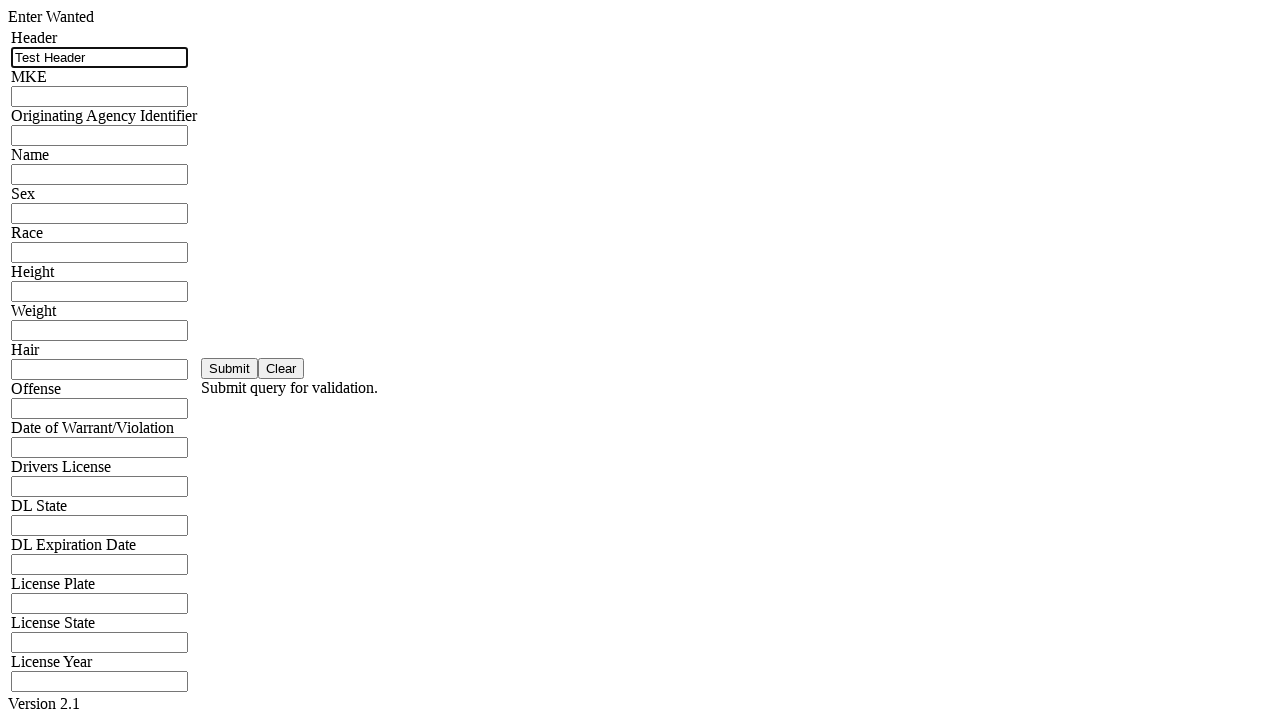

Filled make input field with 'Test' on input[name="mkeInput"]
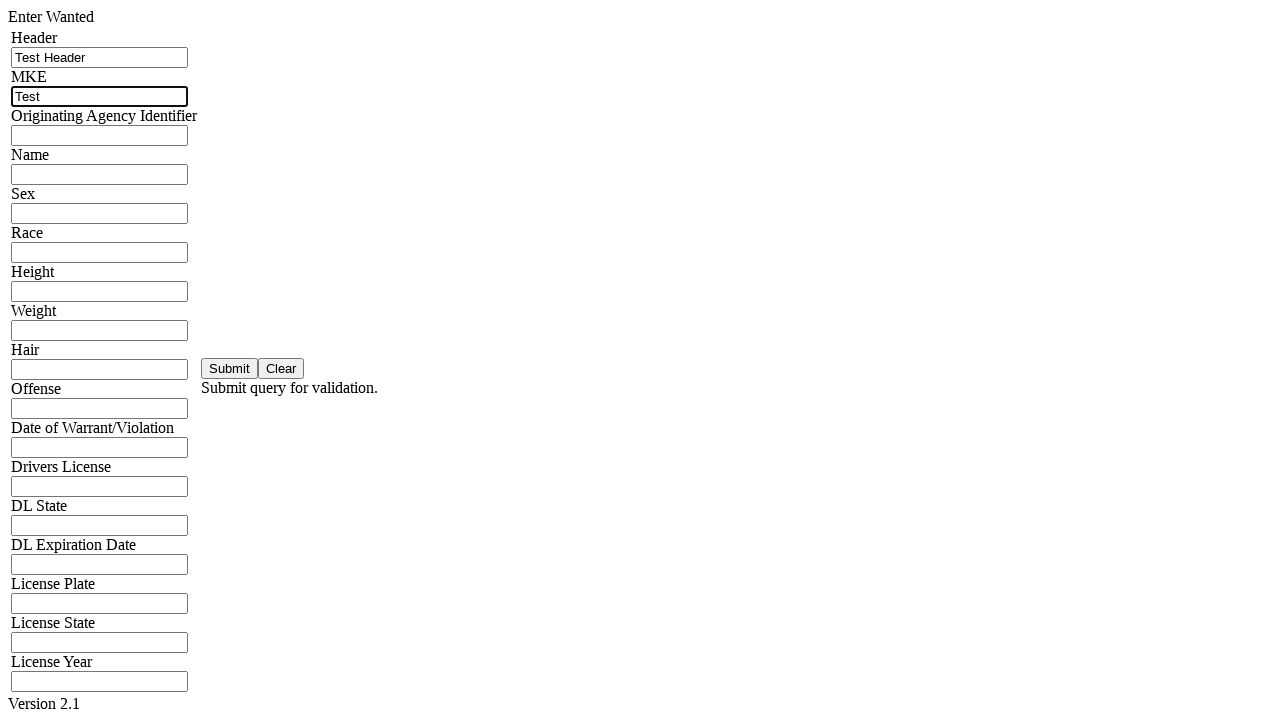

Filled OAI input field with '123456789' on input[name="oriInput"]
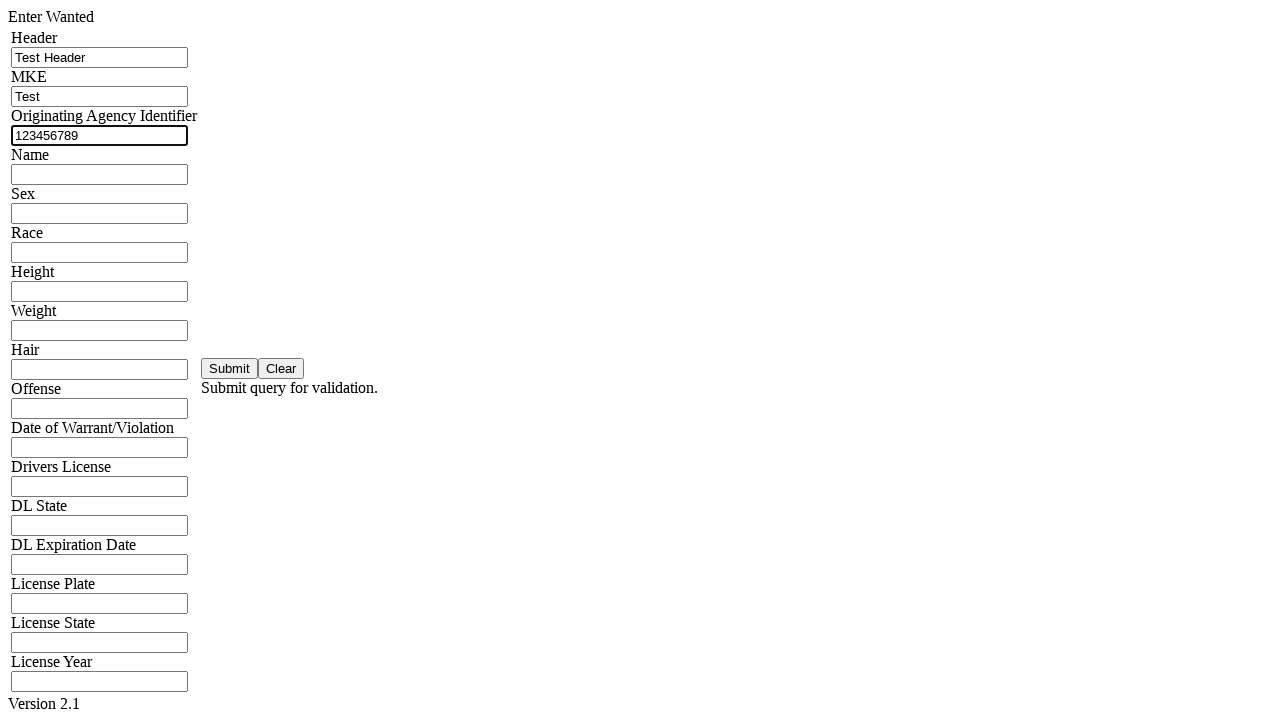

Filled name input field with 'Test Name' on input[name="namInput"]
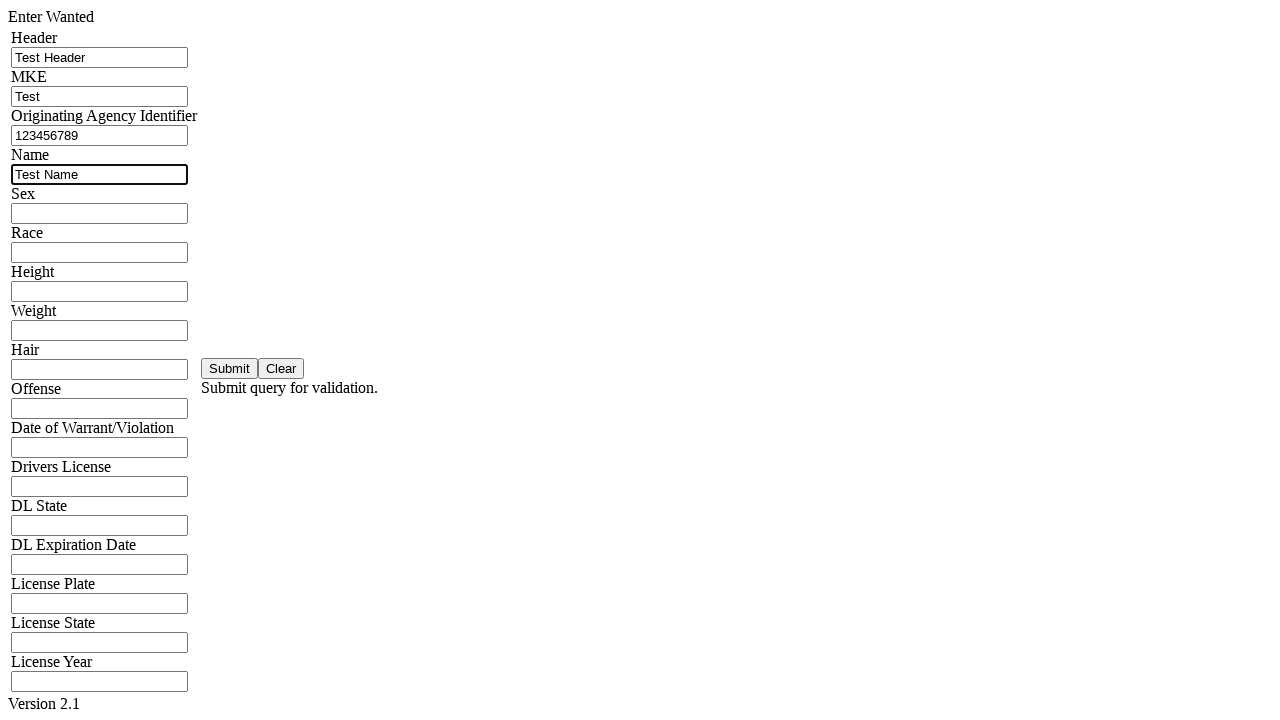

Clicked save button to submit form at (230, 368) on button#saveBtn
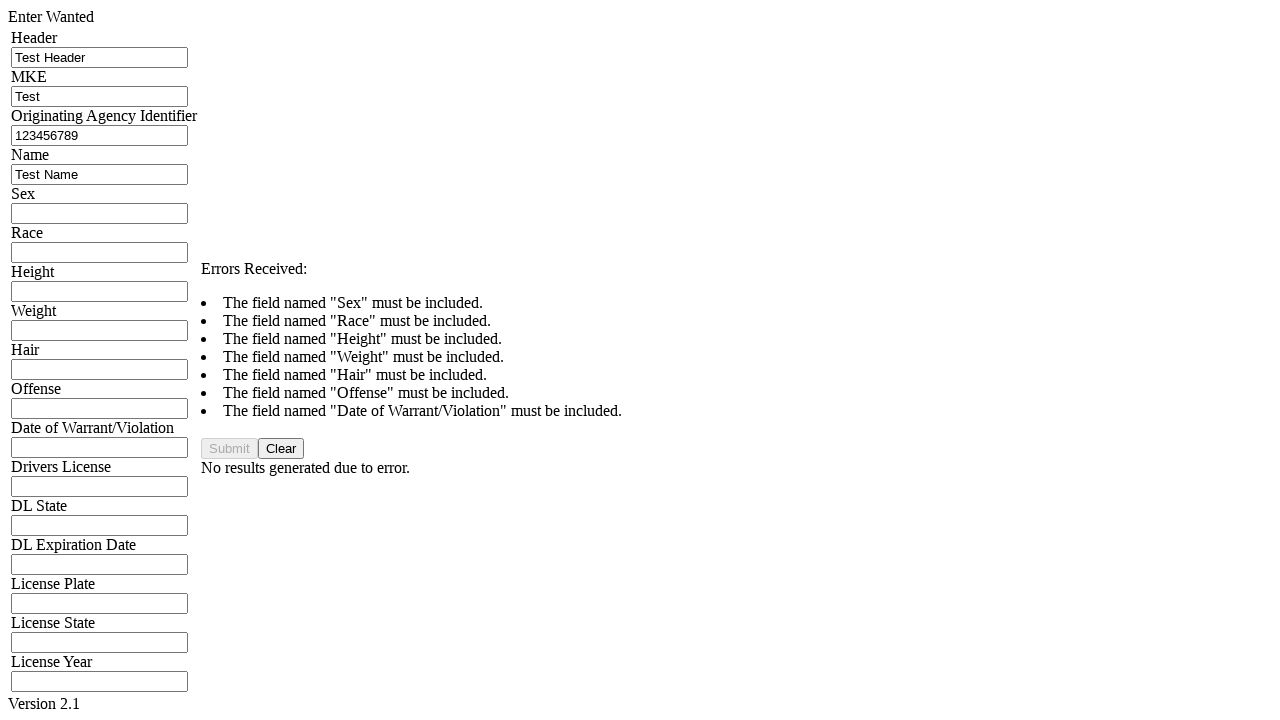

Error message appeared after form submission
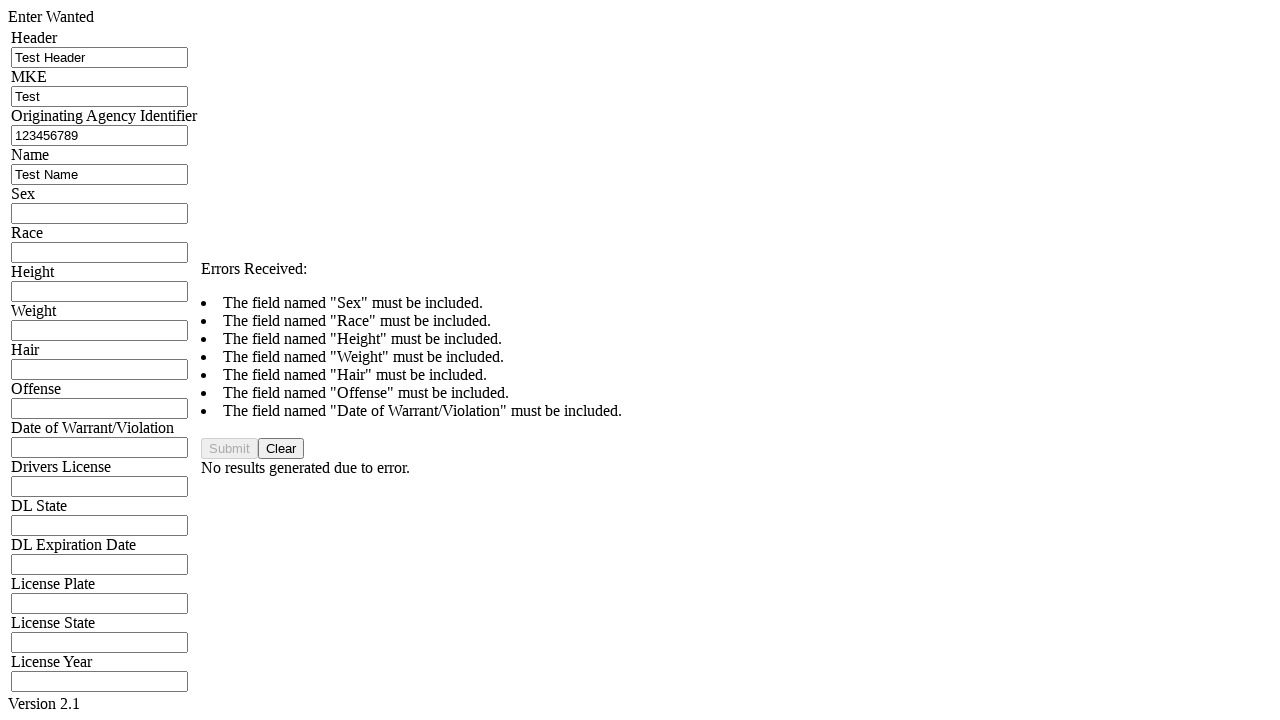

Clicked clear button to reset form at (281, 448) on button#clearBtn
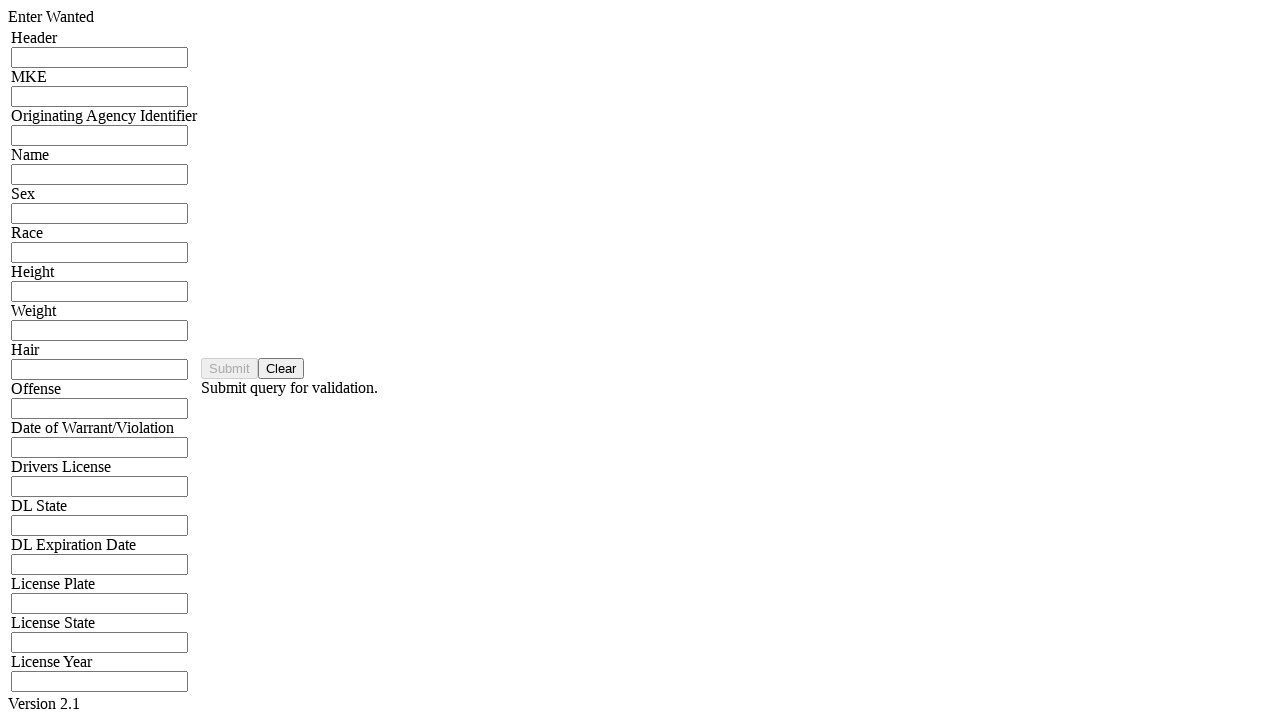

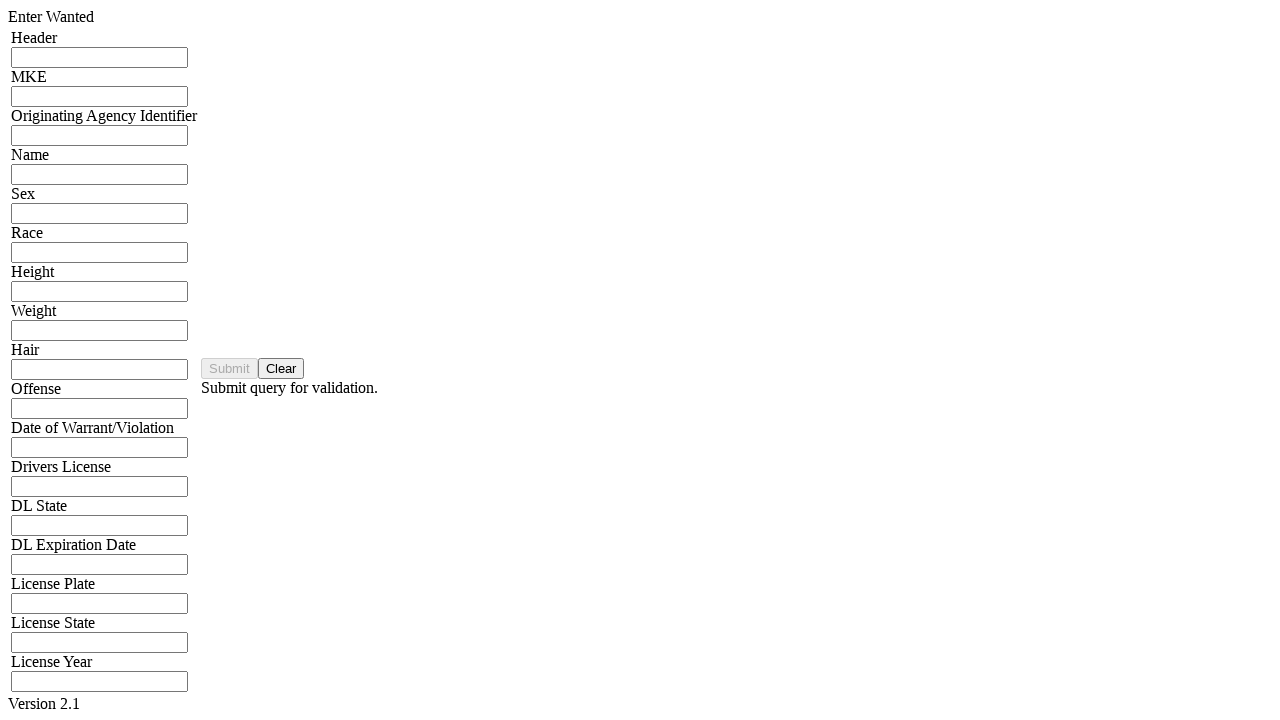